Tests a number entry form by entering a number, clicking the check button, and verifying the square root calculation appears in an alert dialog.

Starting URL: https://acctabootcamp.github.io/site/tasks/enter_a_number

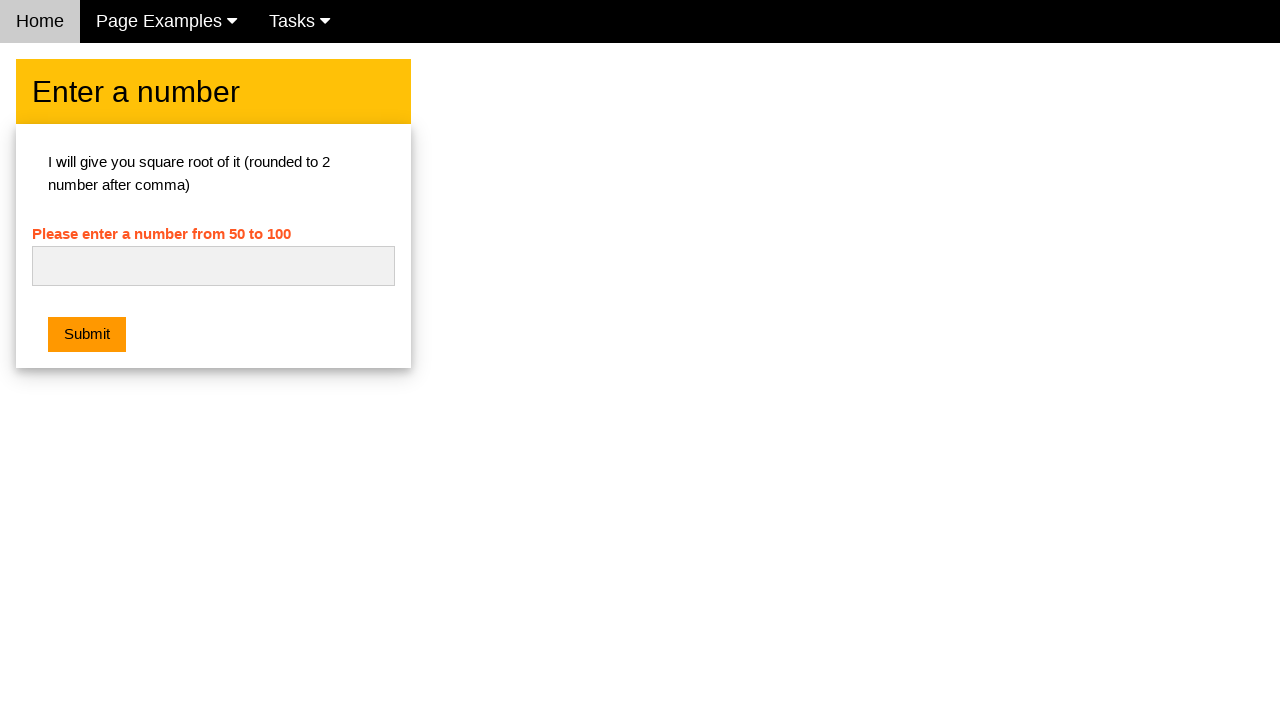

Cleared the number input field on #numb
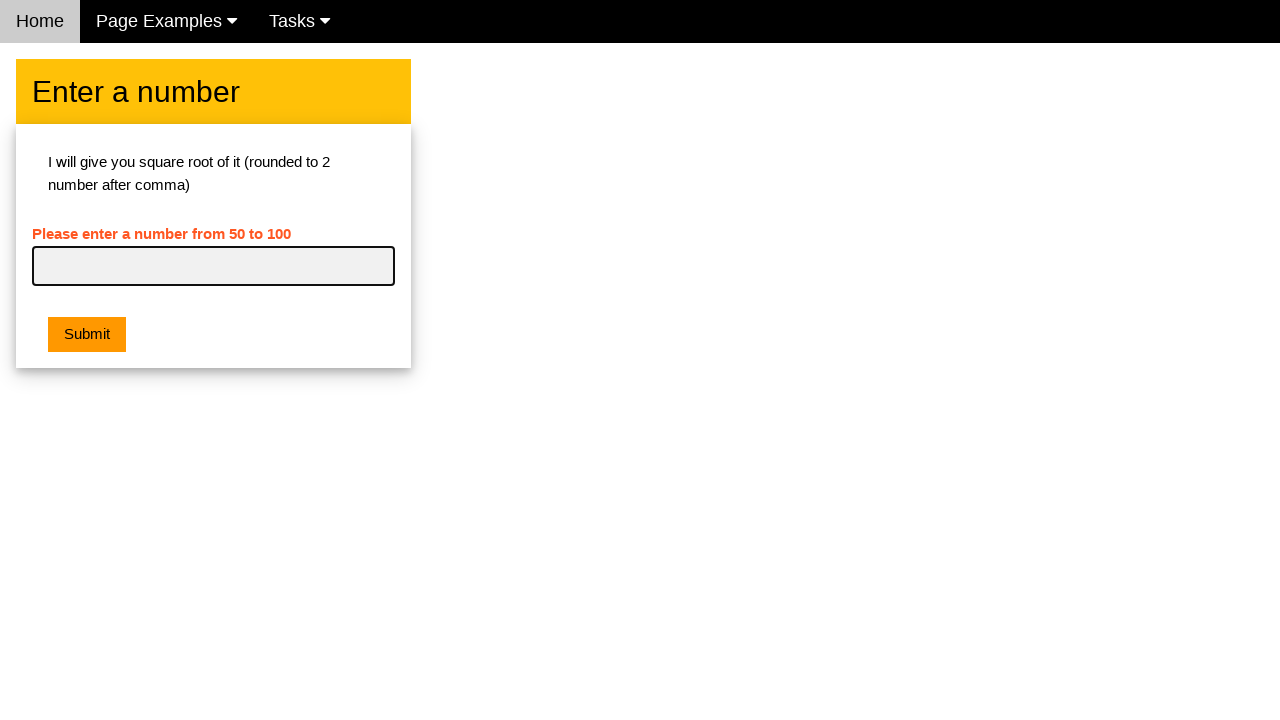

Entered '16' into the number input field on #numb
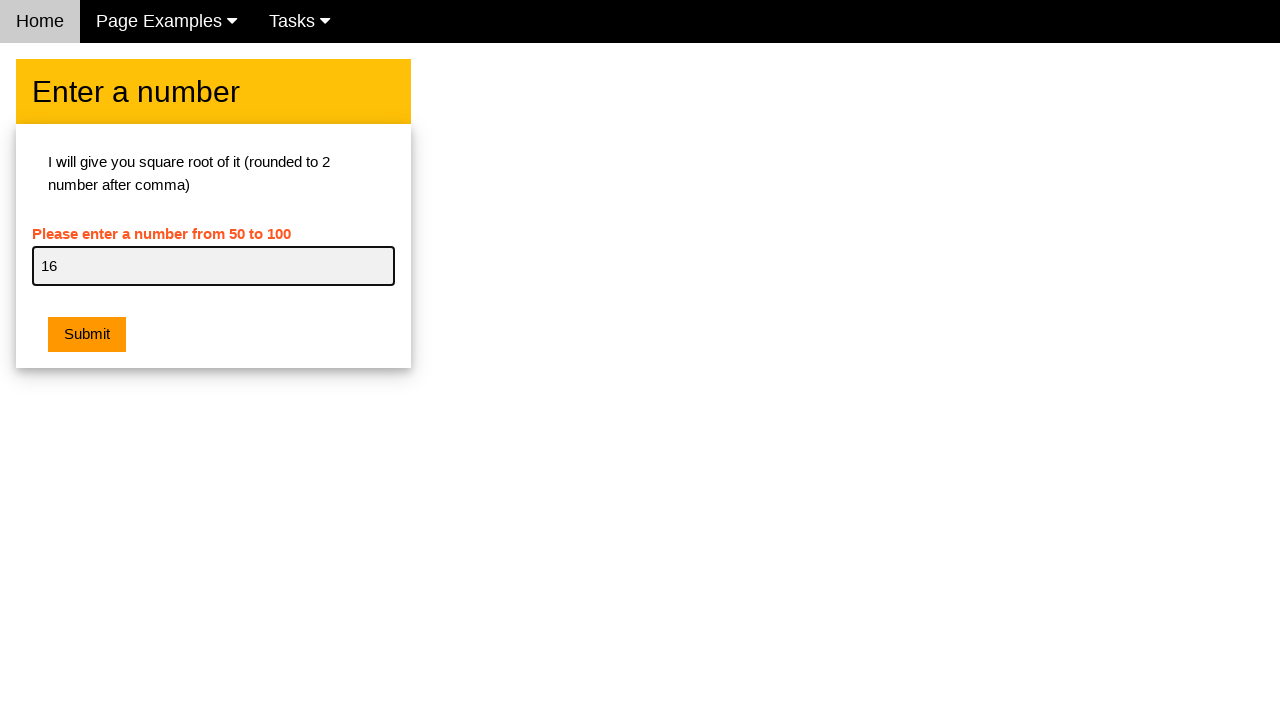

Clicked the check button to validate and calculate at (87, 335) on button[onclick='numberValidation()']
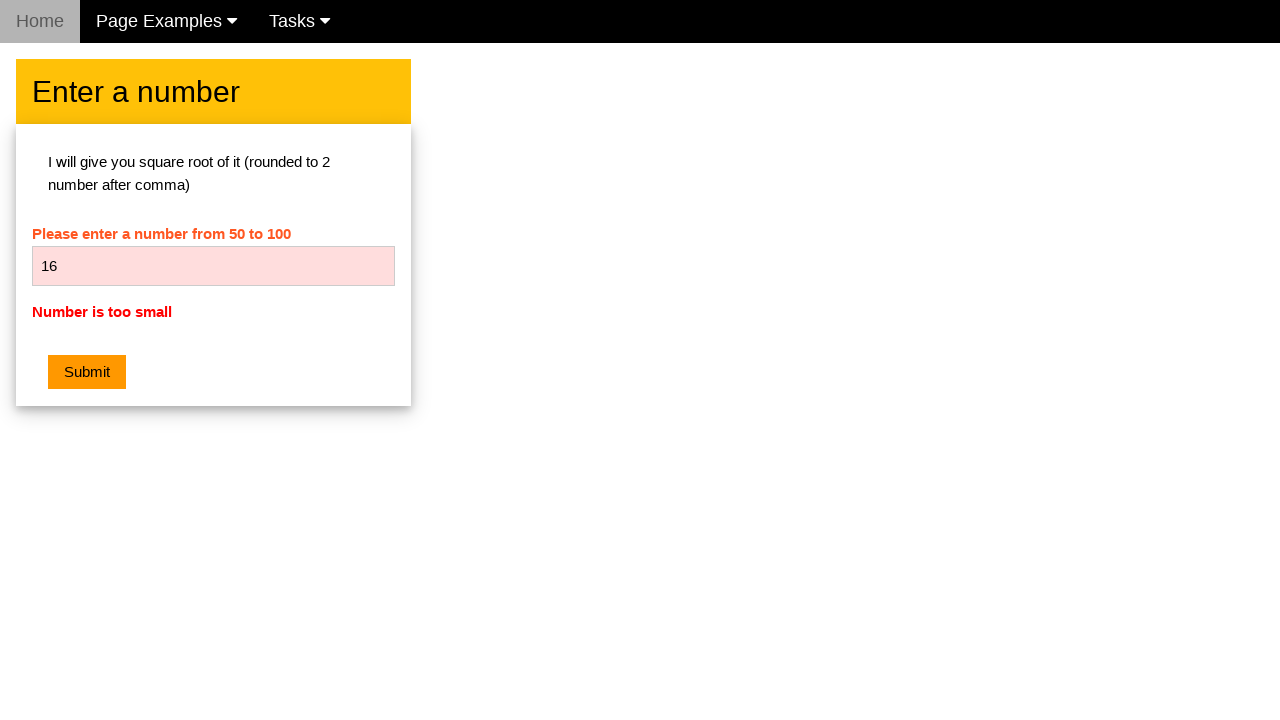

Set up alert dialog handler to accept dialogs
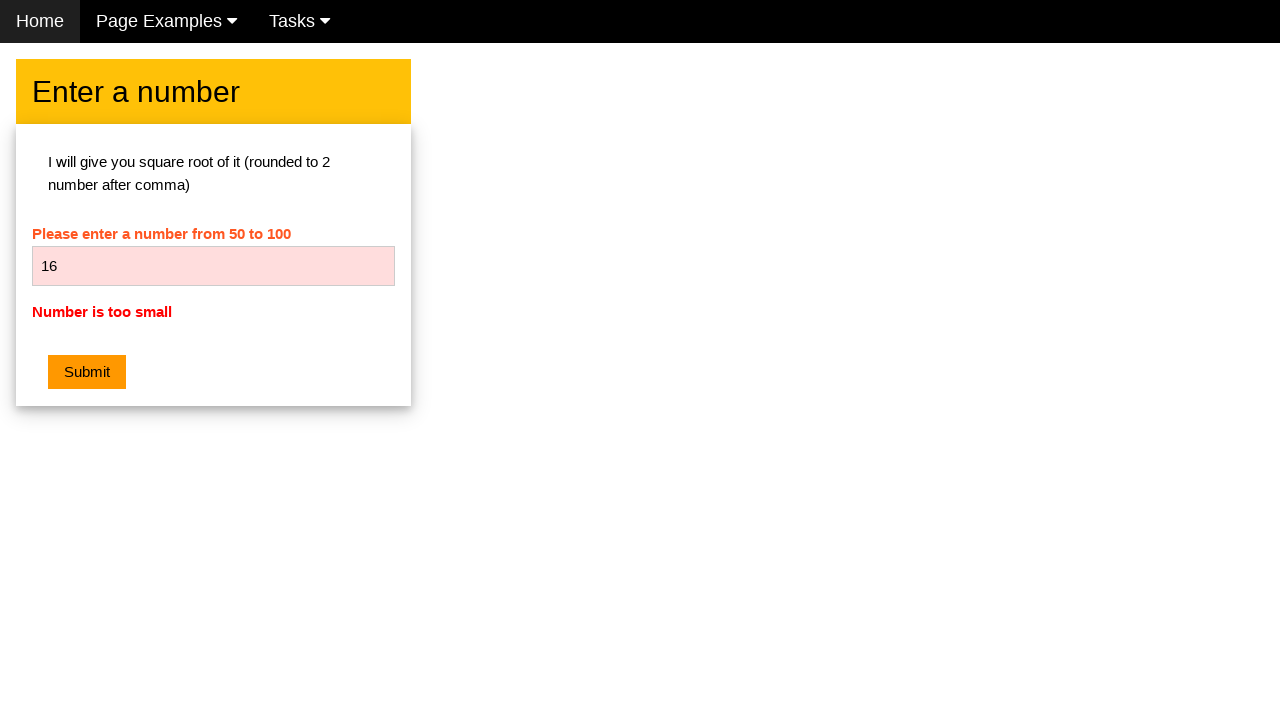

Waited 1 second for alert or error message
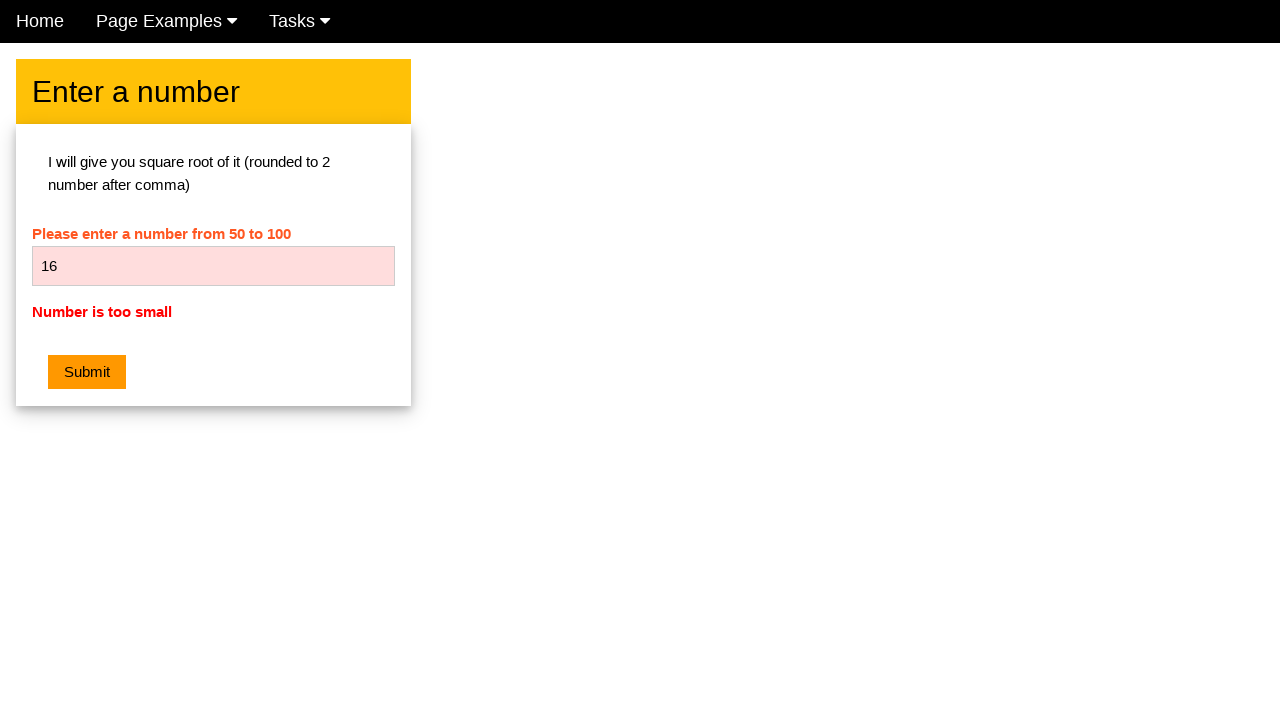

Located error message element
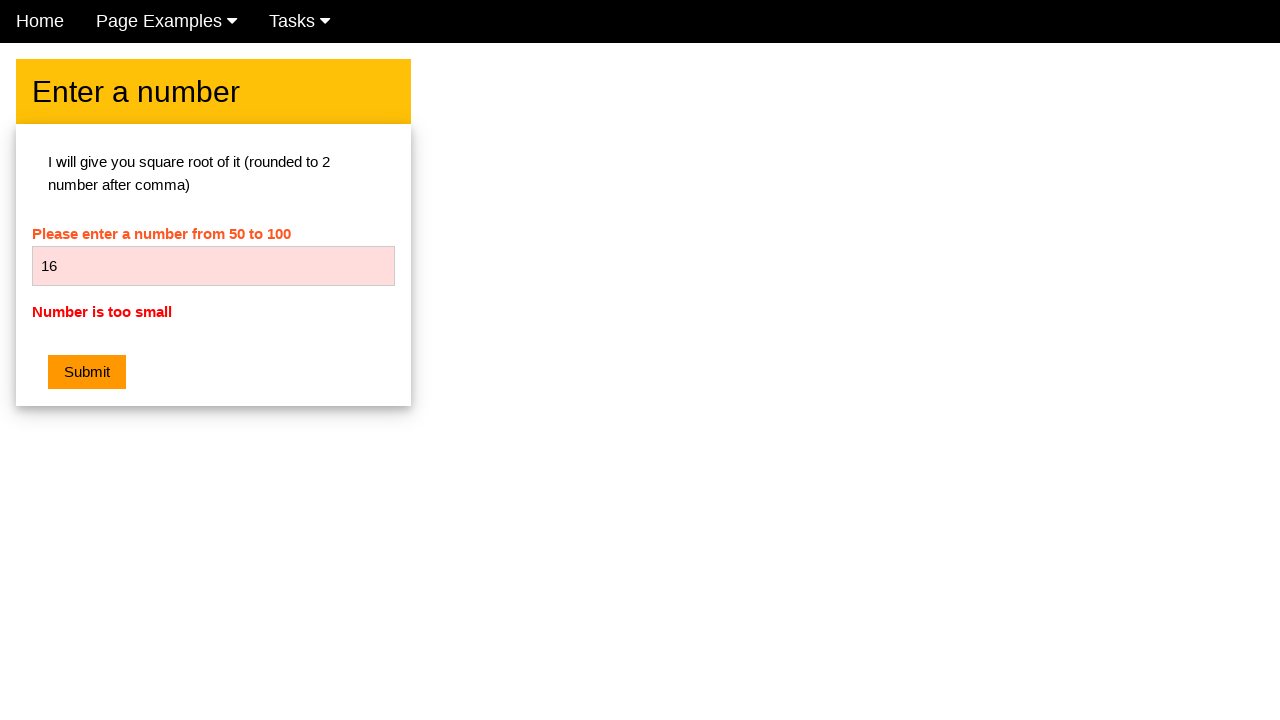

Error message is visible with text: Number is too small
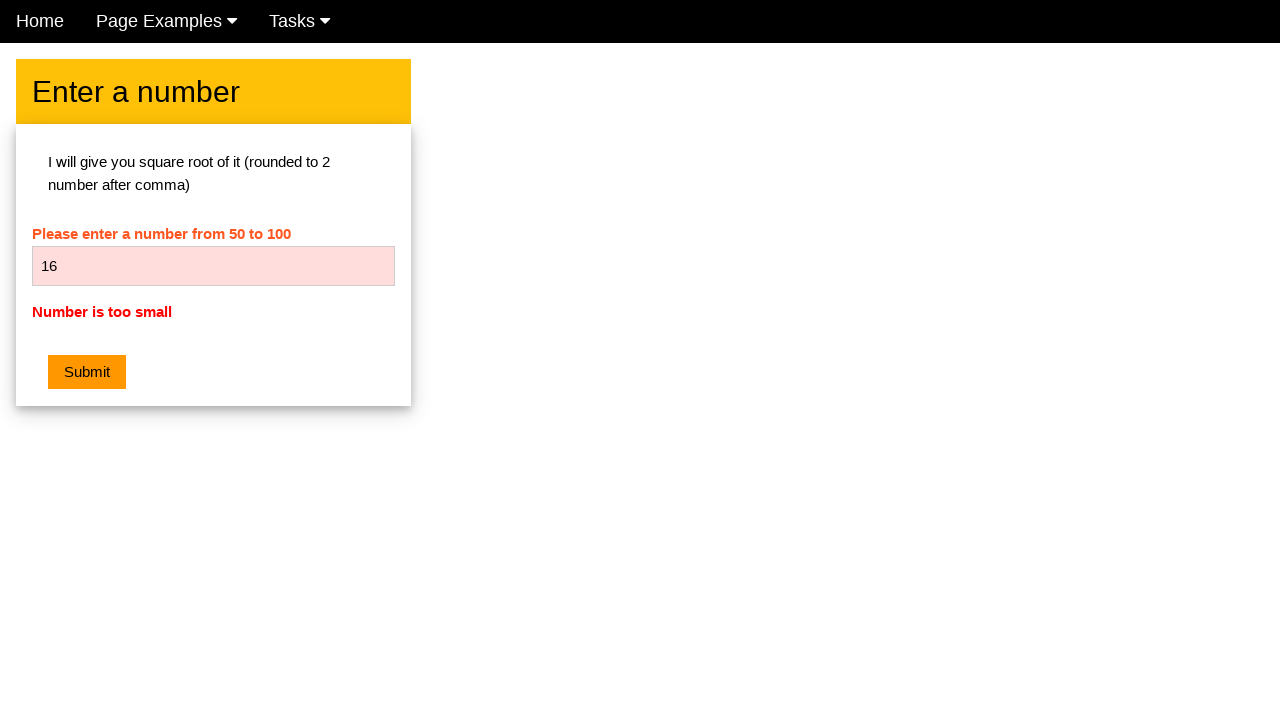

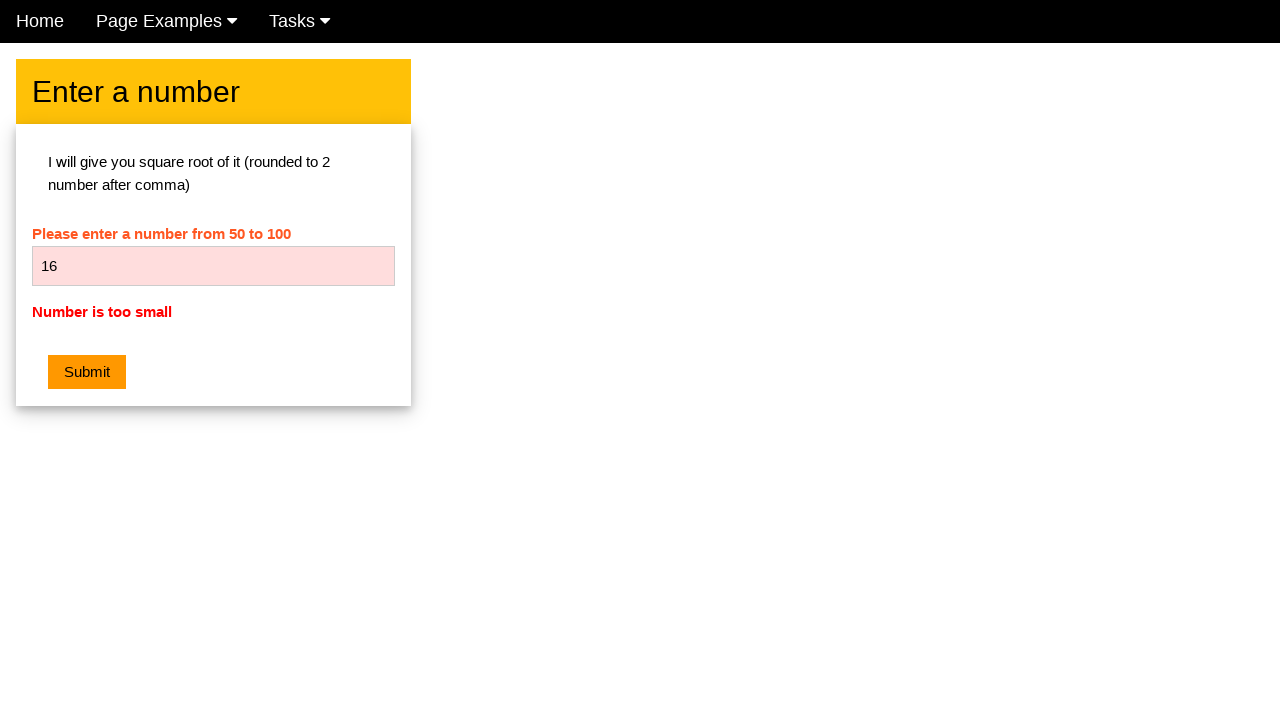